Tests drag and drop functionality by dragging an element from source to destination within an iframe on the jQuery UI demo page

Starting URL: https://jqueryui.com/droppable/

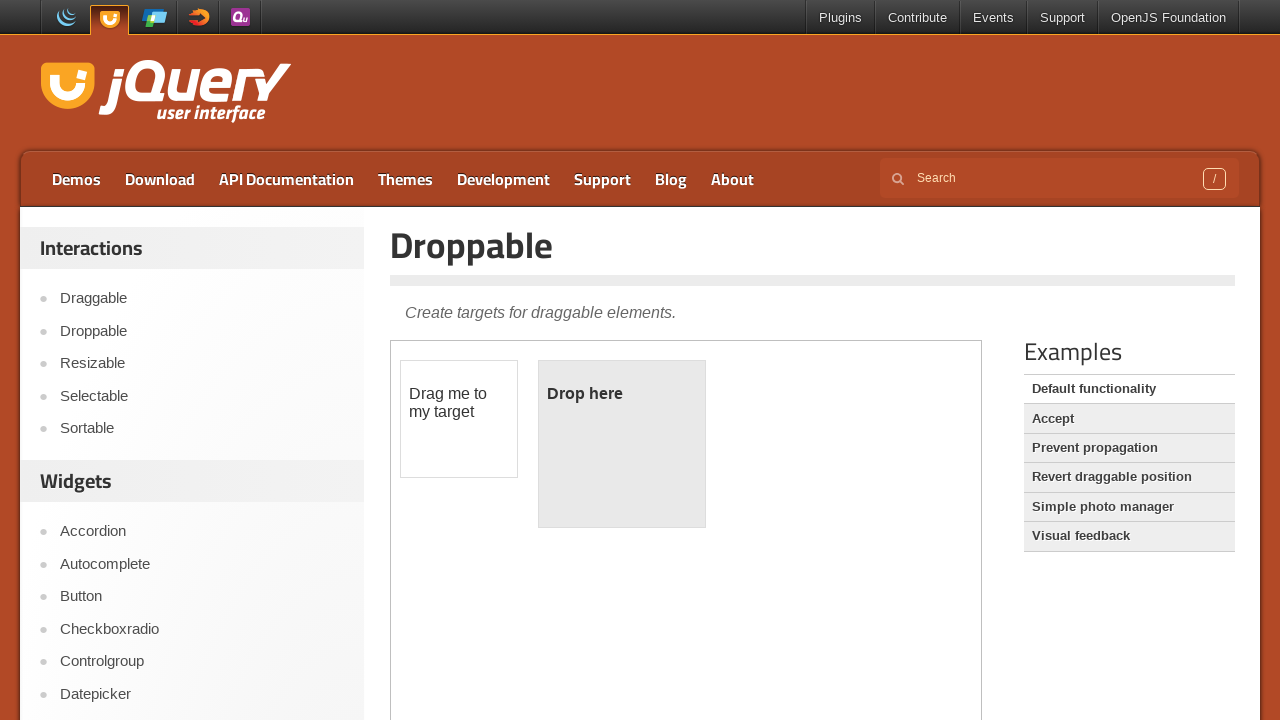

Located the iframe containing the drag and drop demo
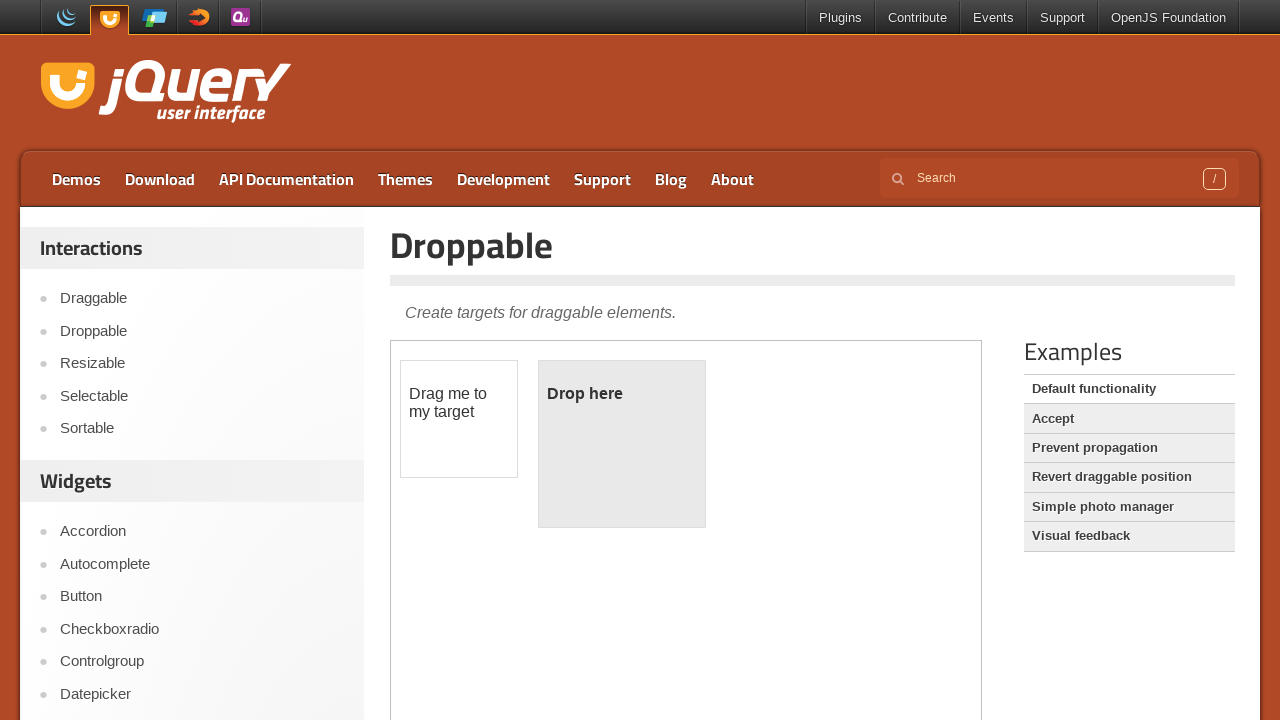

Located the draggable source element
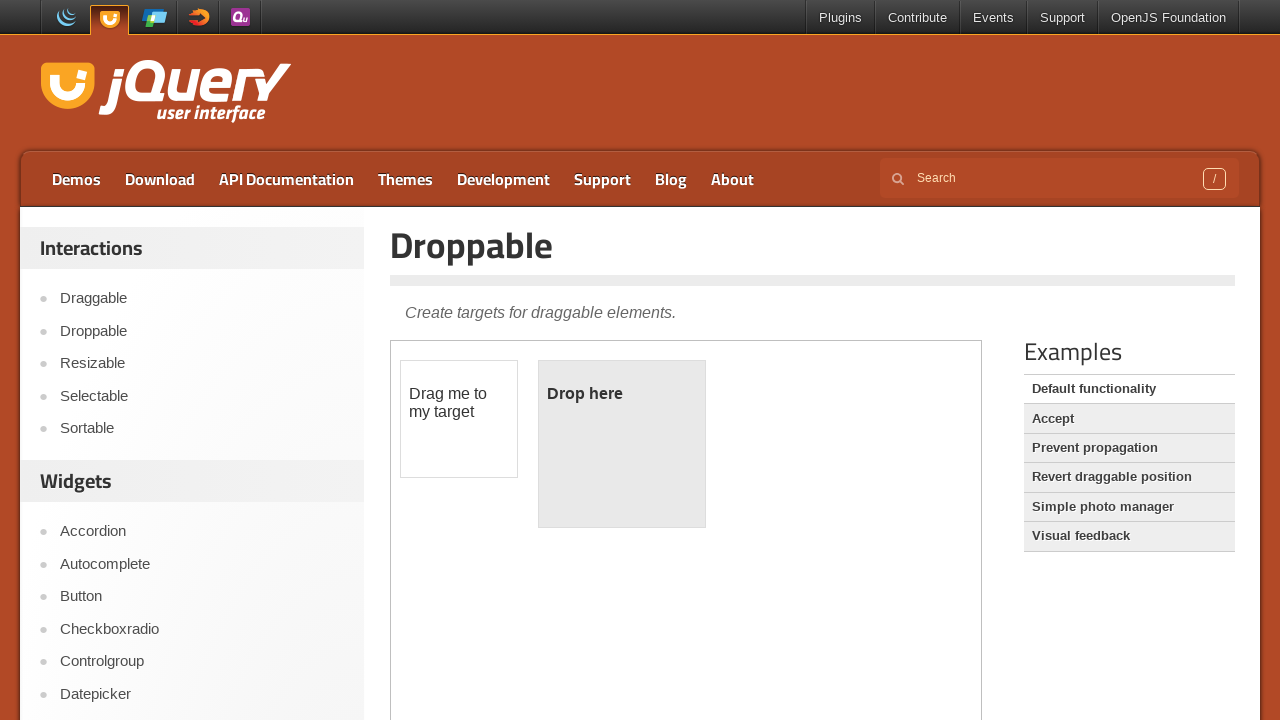

Located the droppable destination element
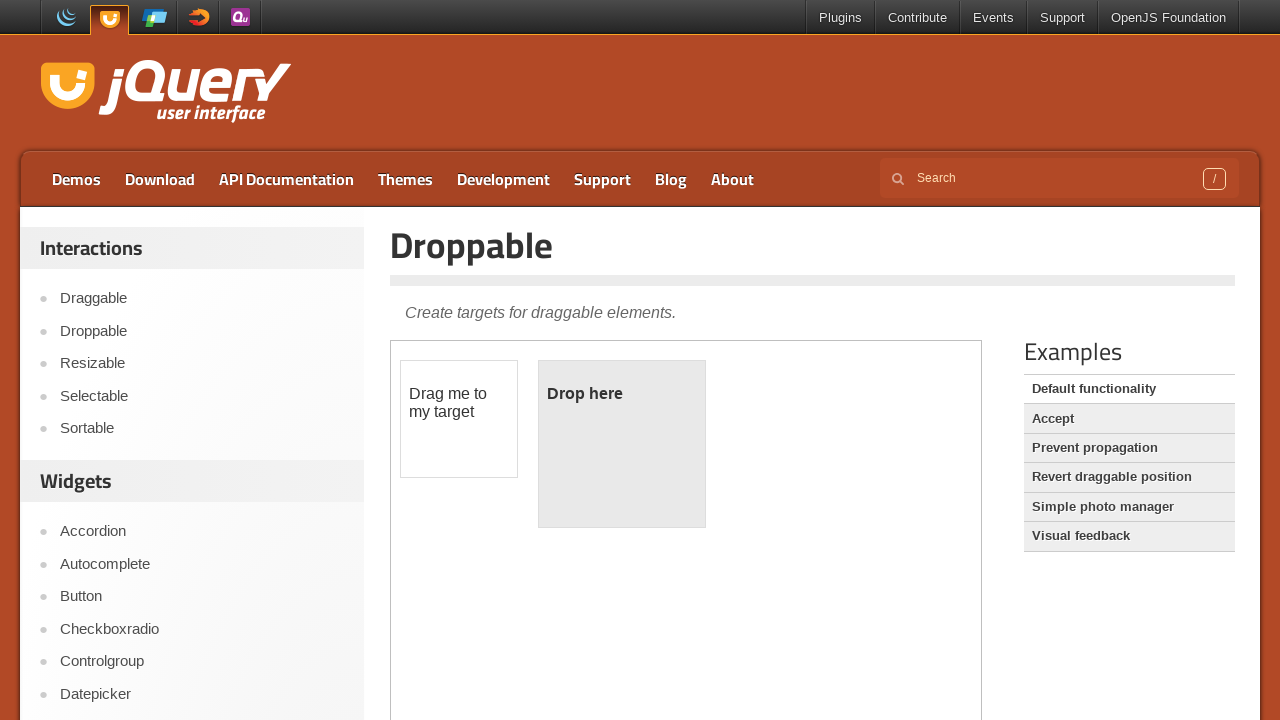

Dragged element from source to destination at (622, 444)
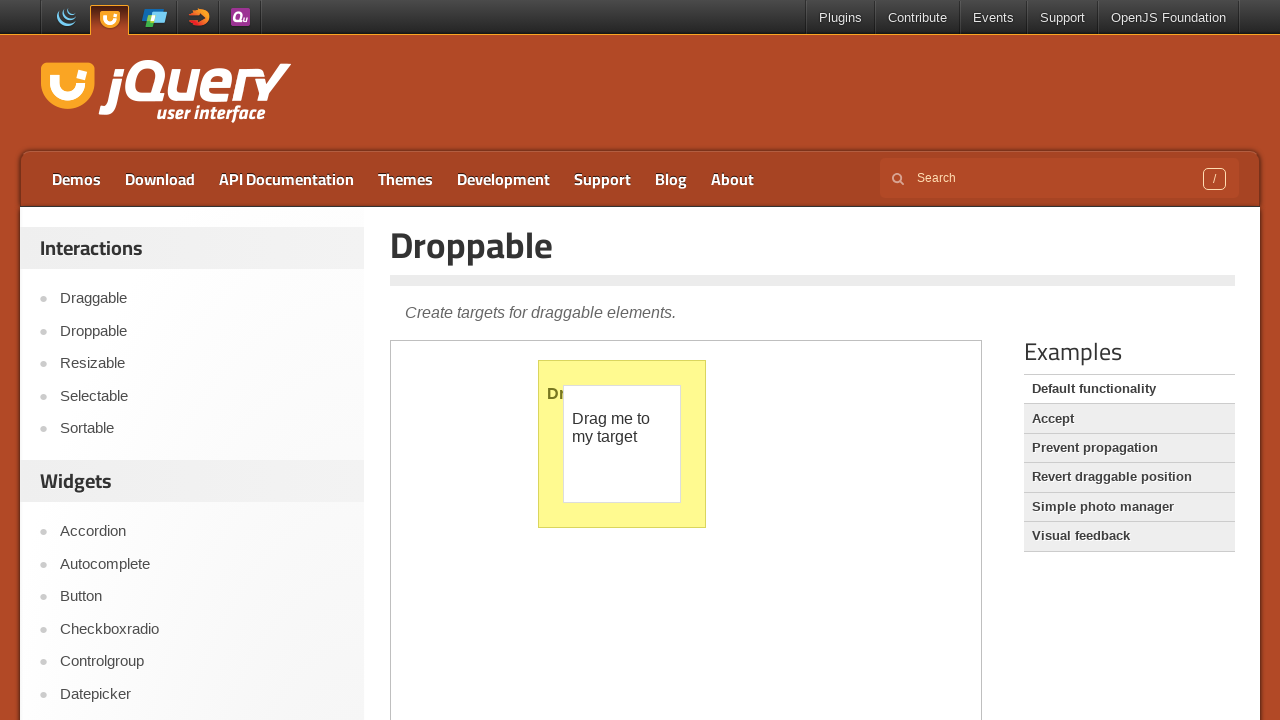

Waited 1 second for drag and drop operation to complete
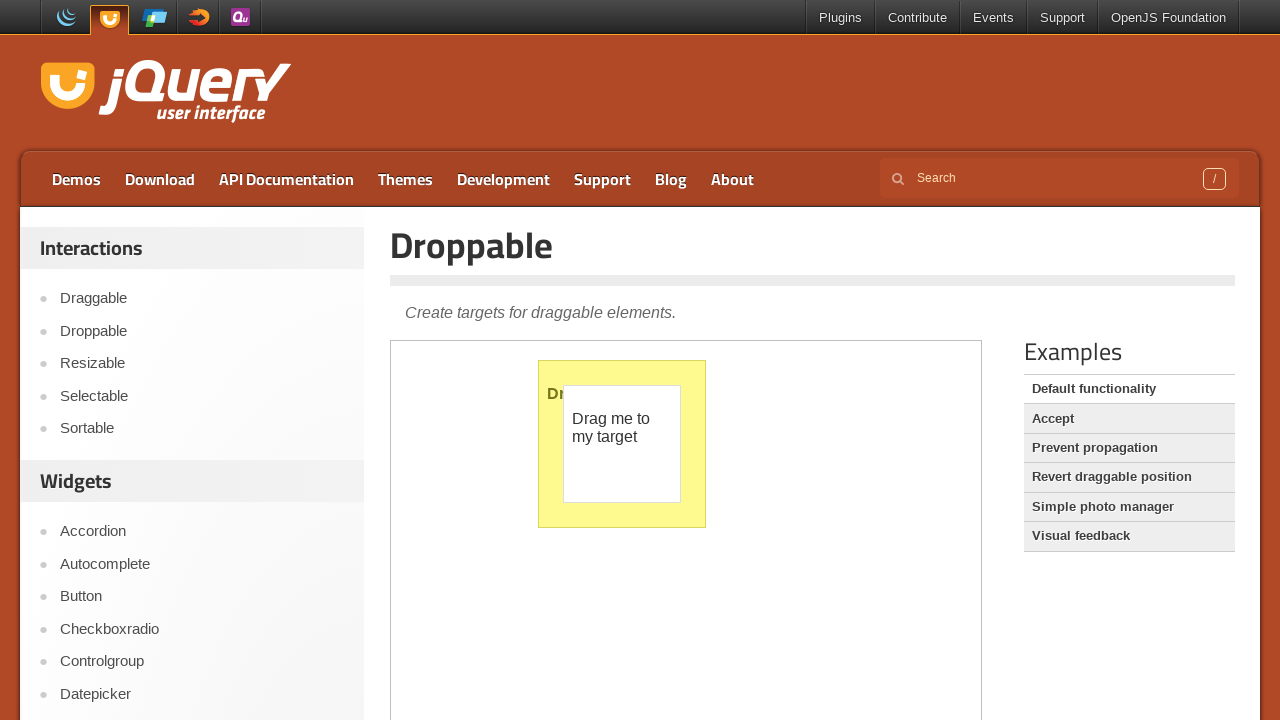

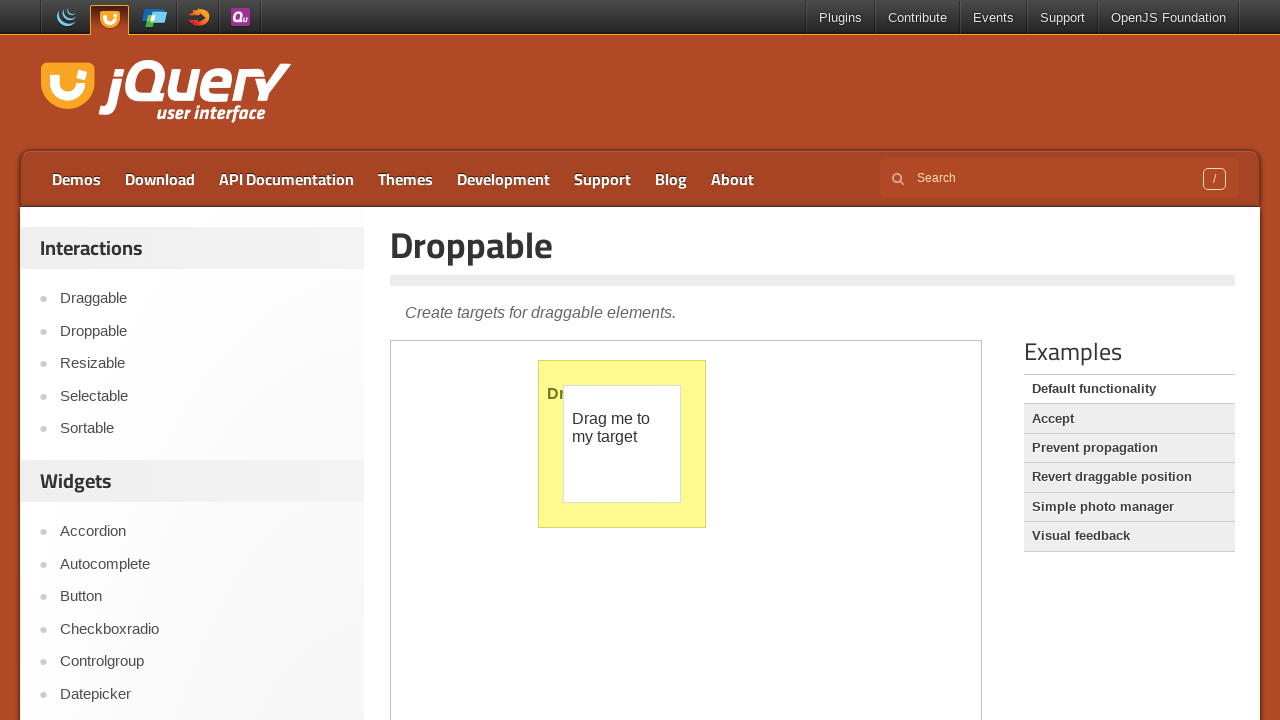